Tests displaying jQuery Growl notifications on a page by injecting jQuery, jQuery Growl library and styles via JavaScript, then triggering various notification types (plain, error, notice, warning).

Starting URL: http://the-internet.herokuapp.com

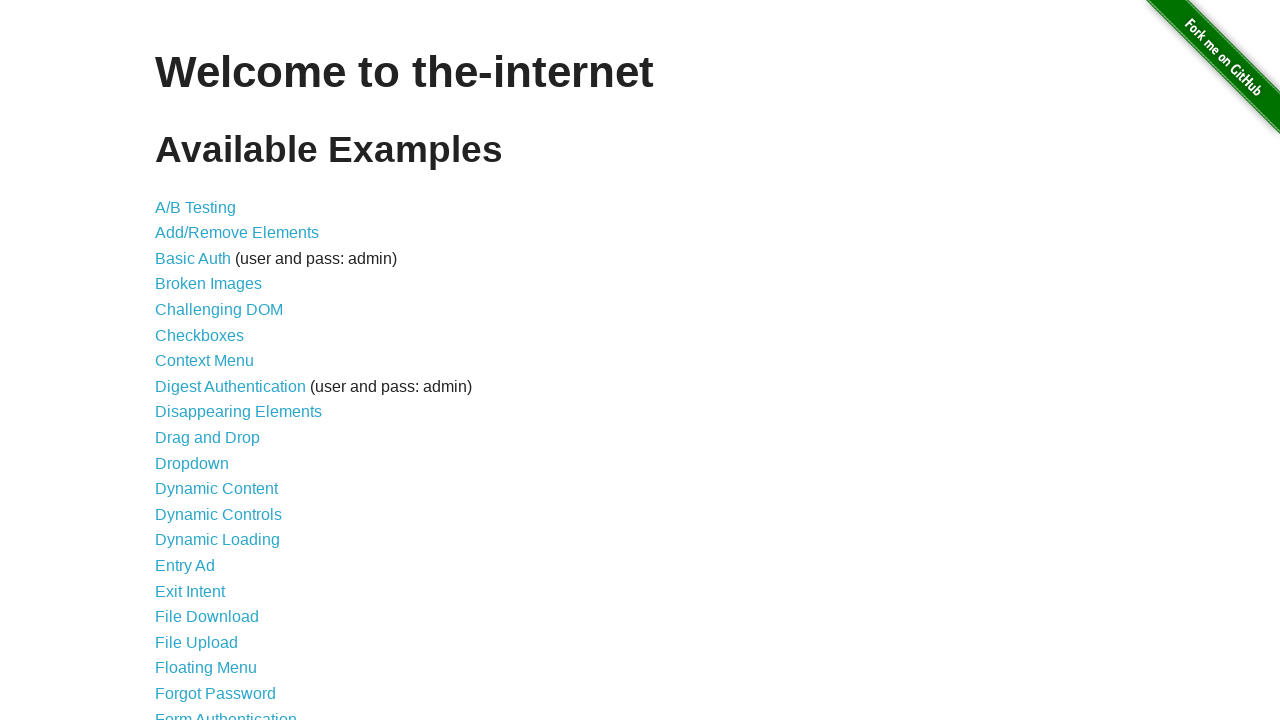

Injected jQuery library into page
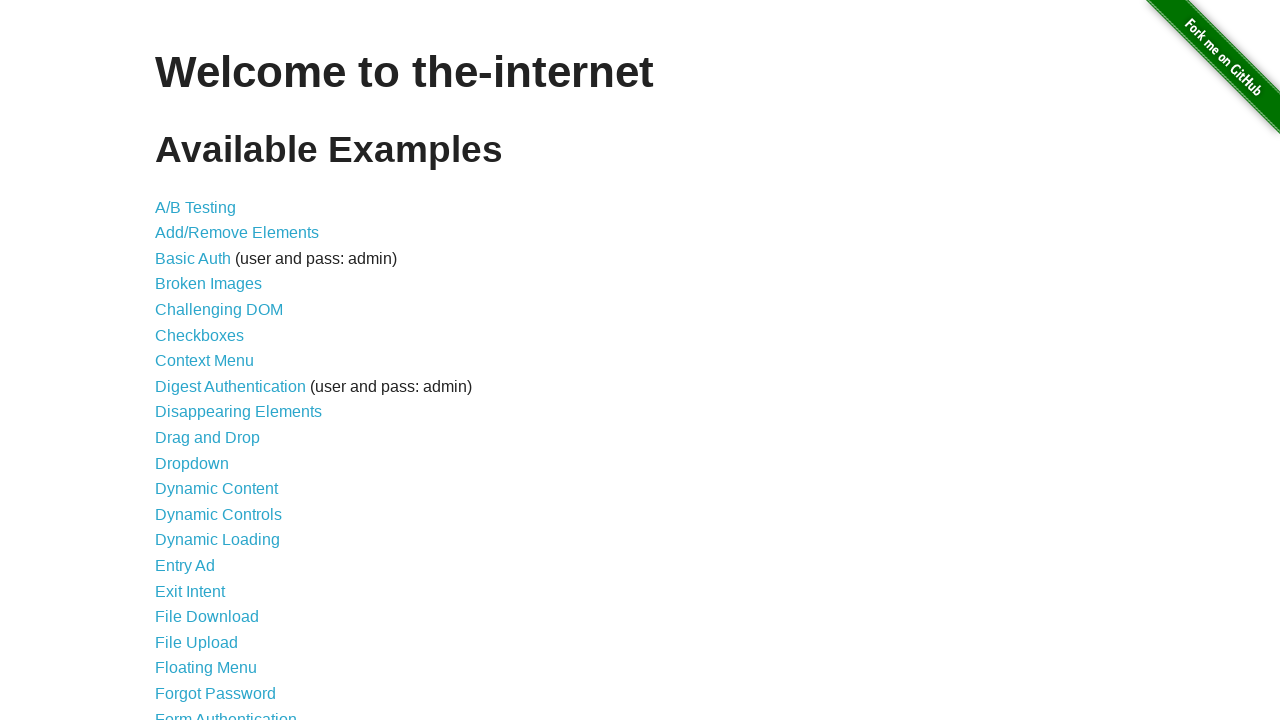

jQuery library loaded successfully
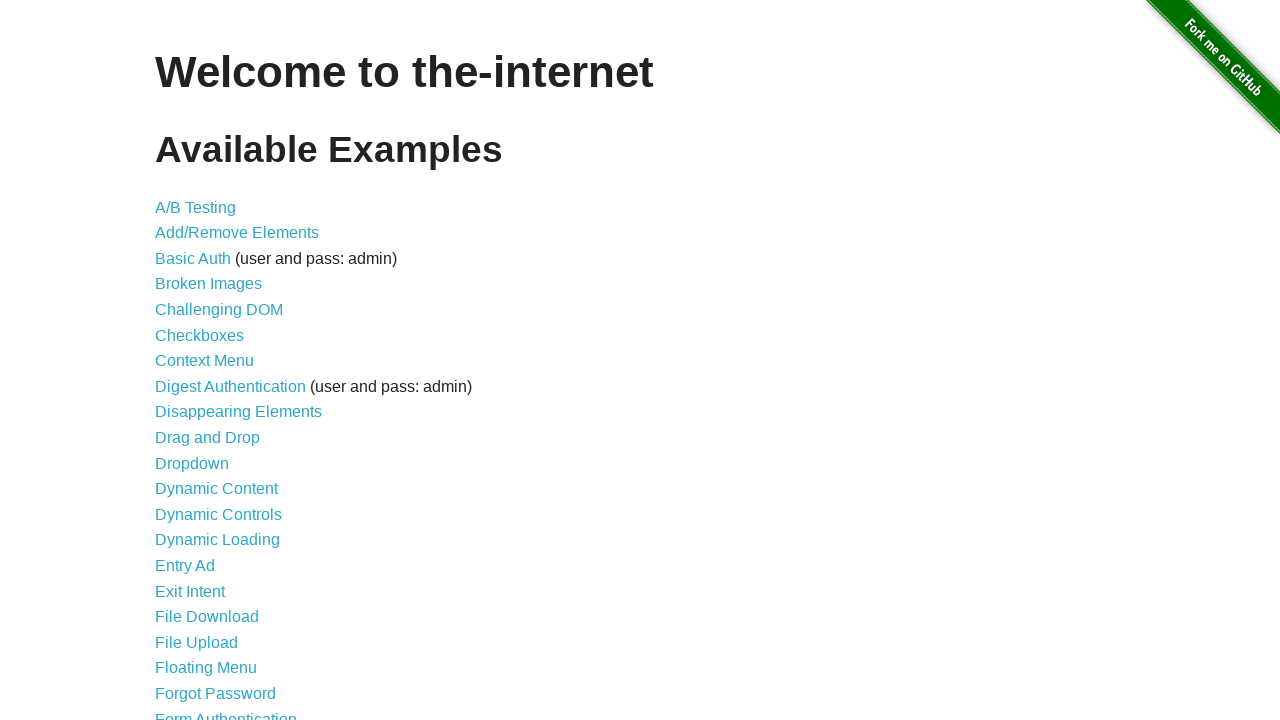

Injected jQuery Growl library into page
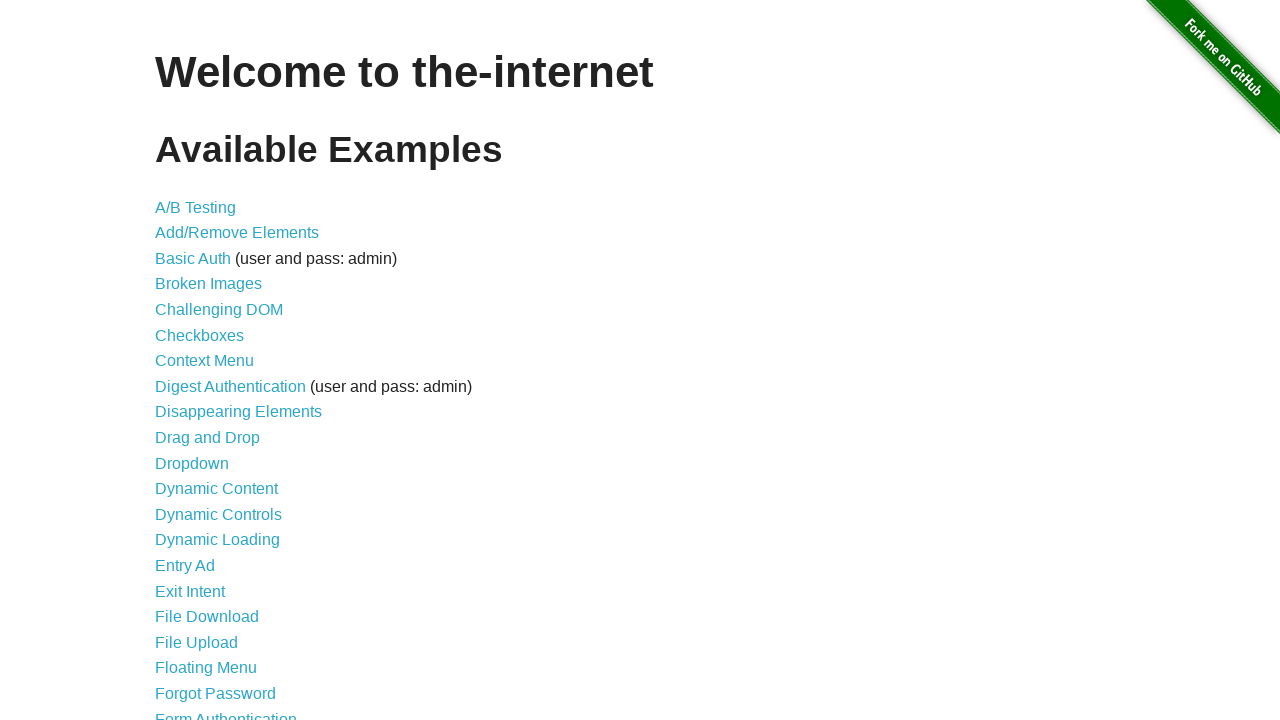

Injected jQuery Growl CSS styles into page
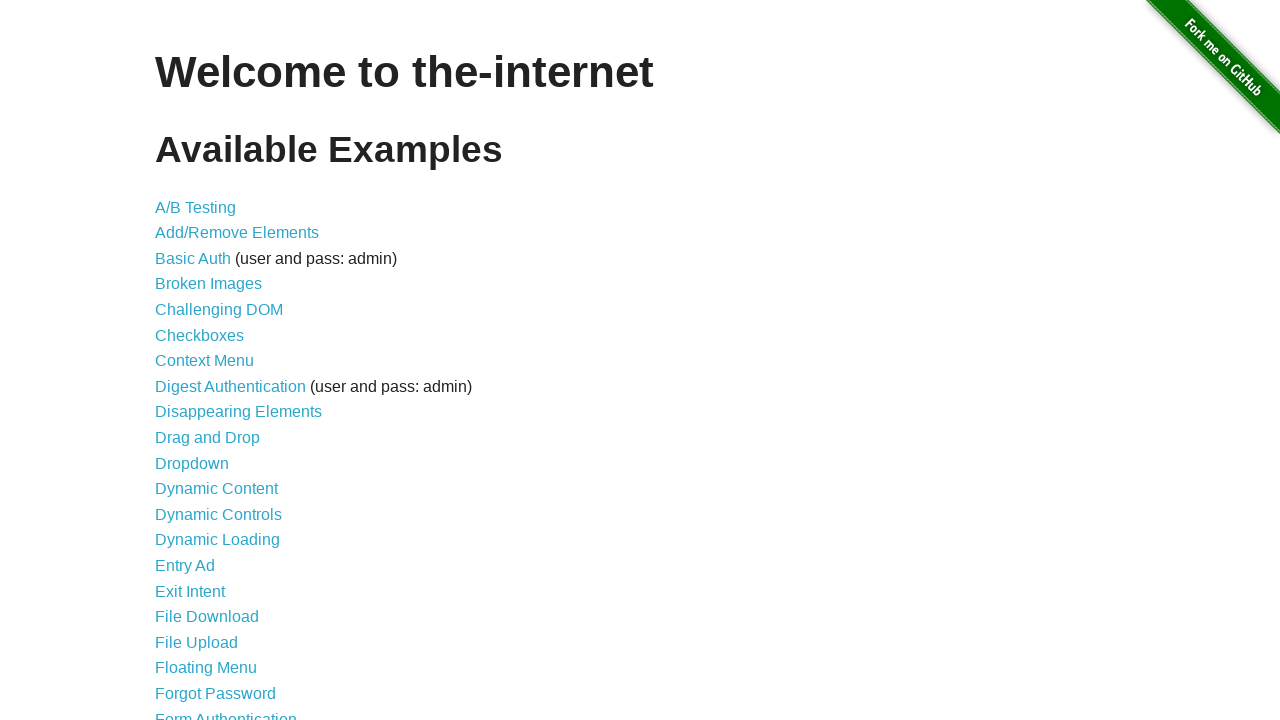

jQuery Growl function is available and ready
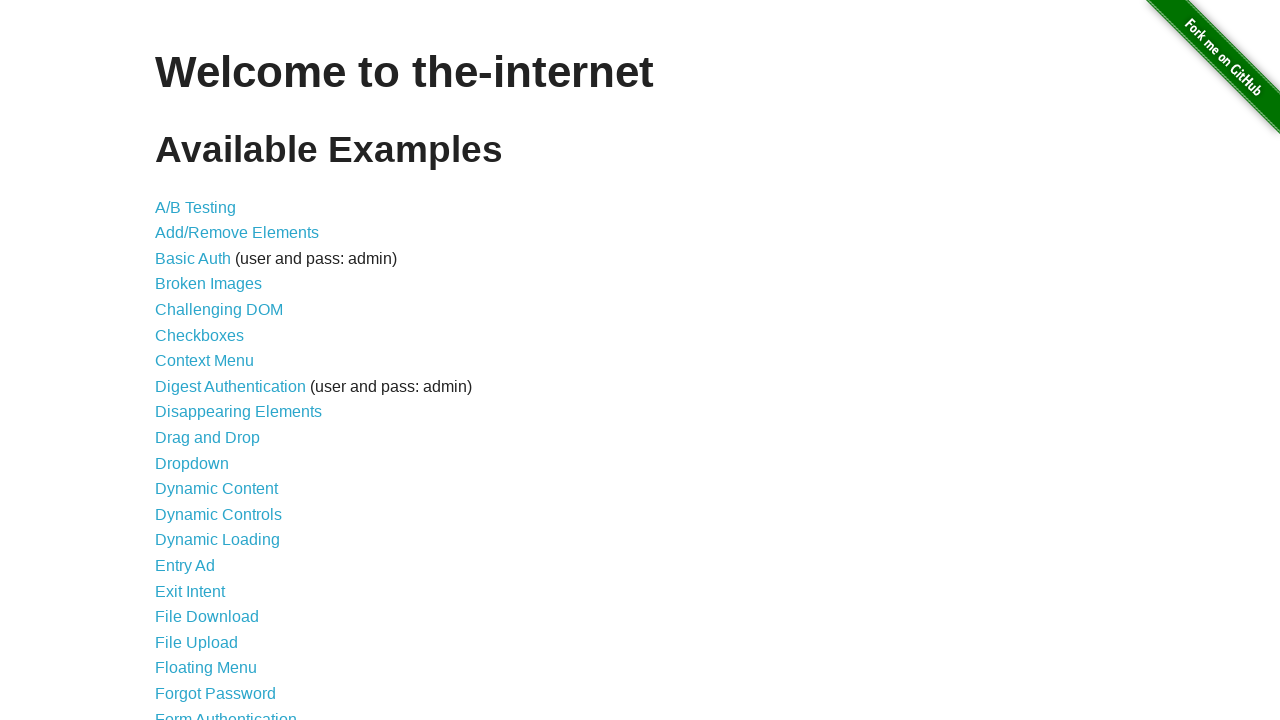

Triggered plain jQuery Growl notification with title 'GET' and message '/'
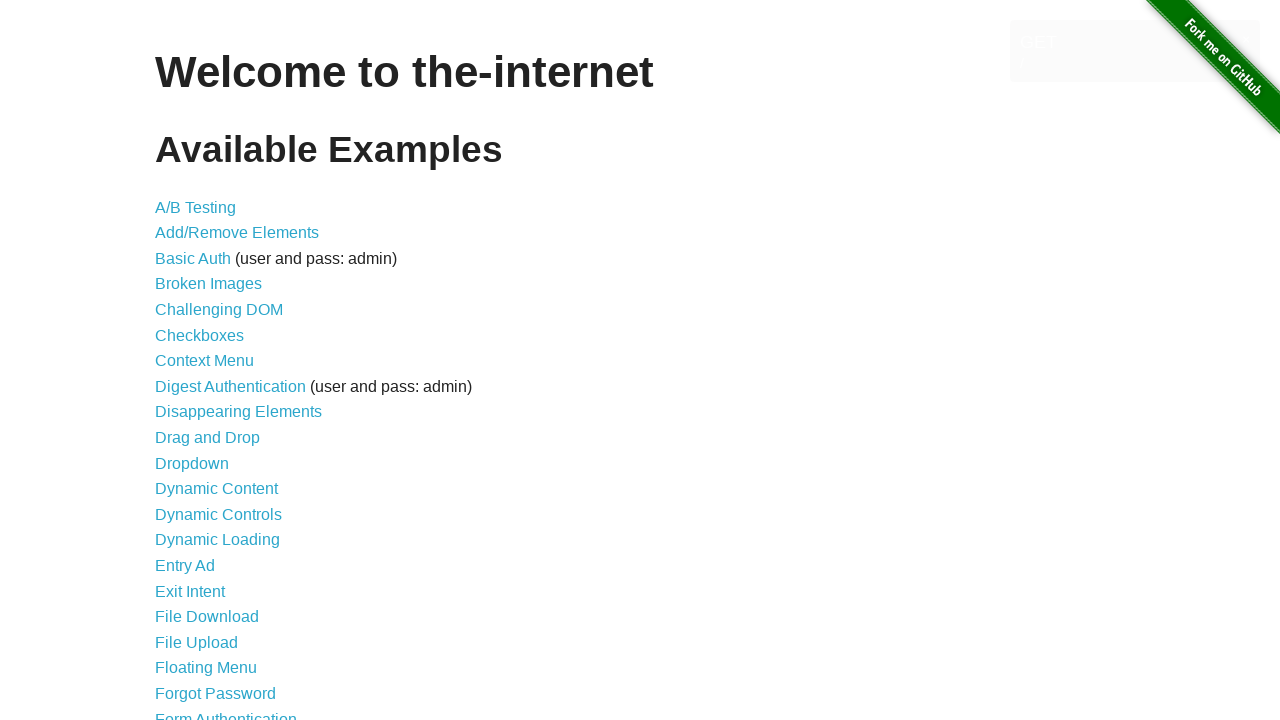

Triggered error notification with title 'ERROR'
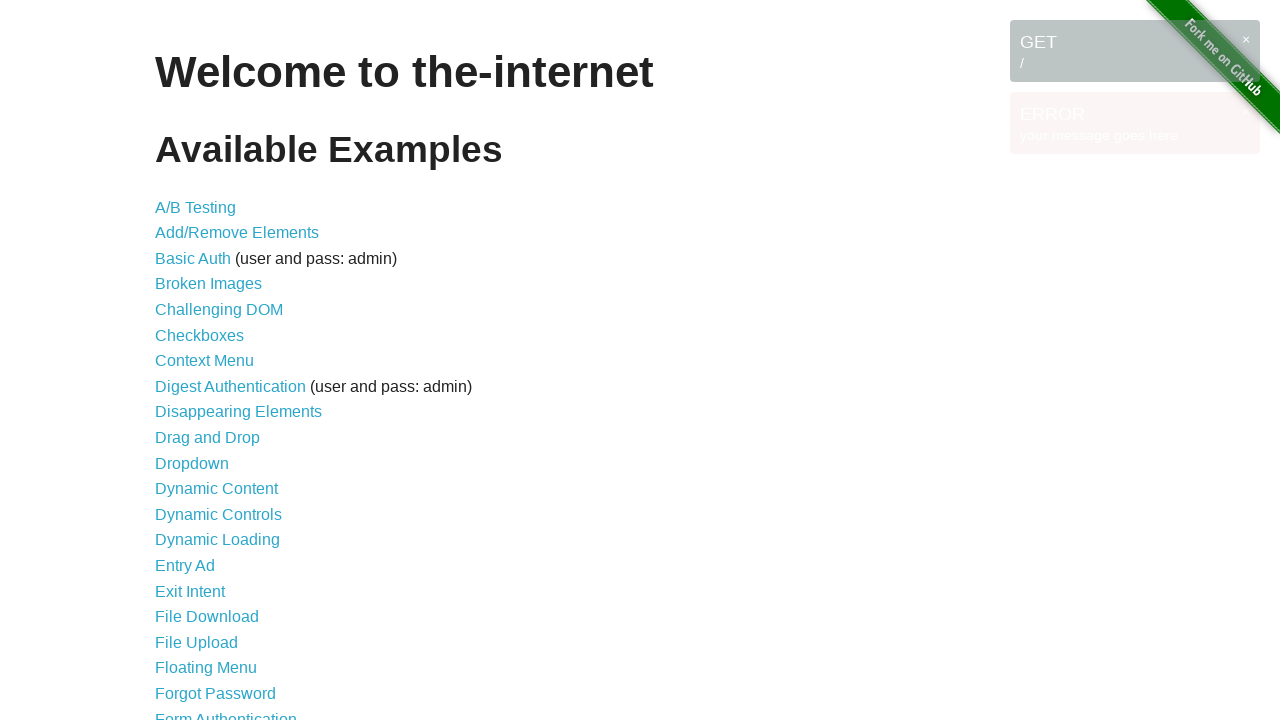

Triggered notice notification with title 'Notice'
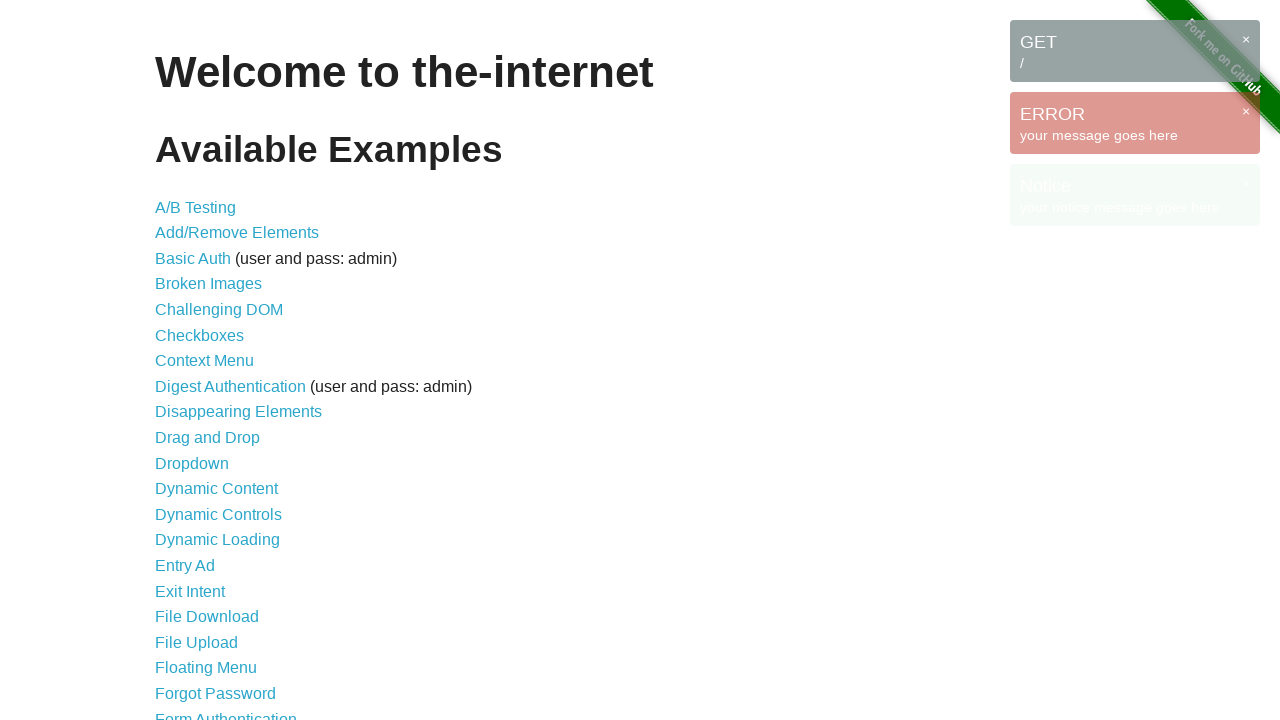

Triggered warning notification with title 'Warning!'
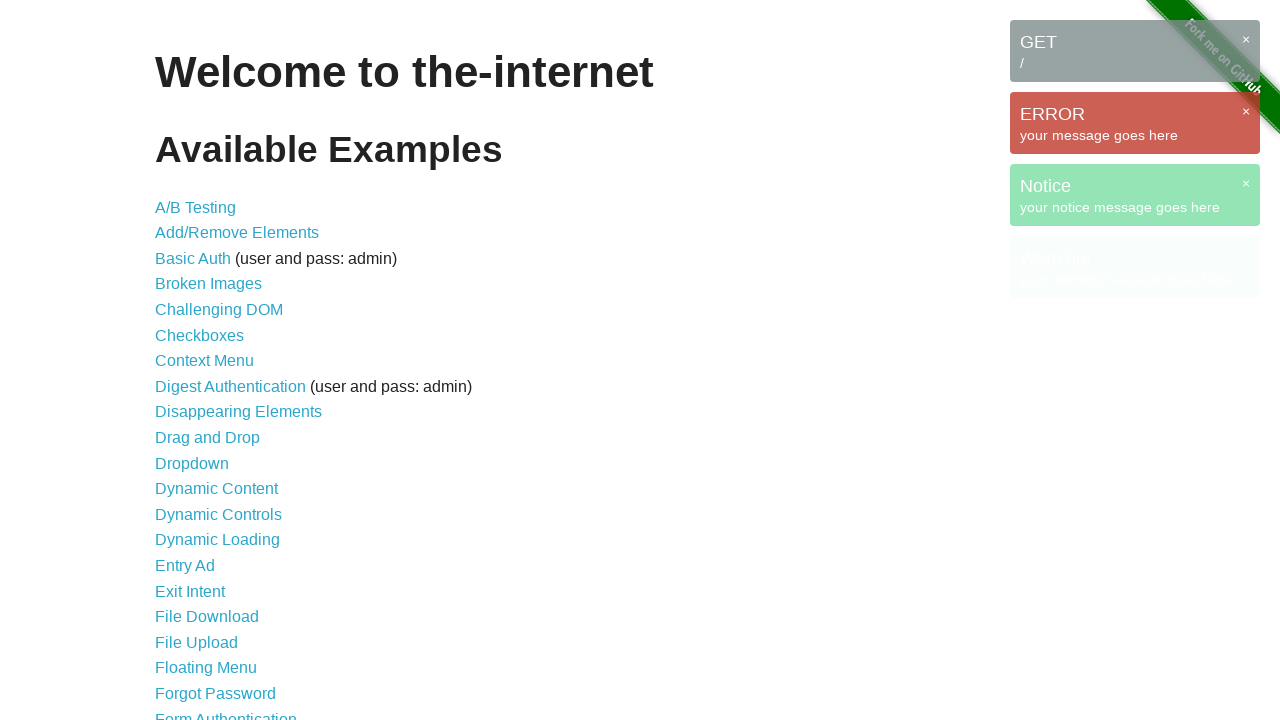

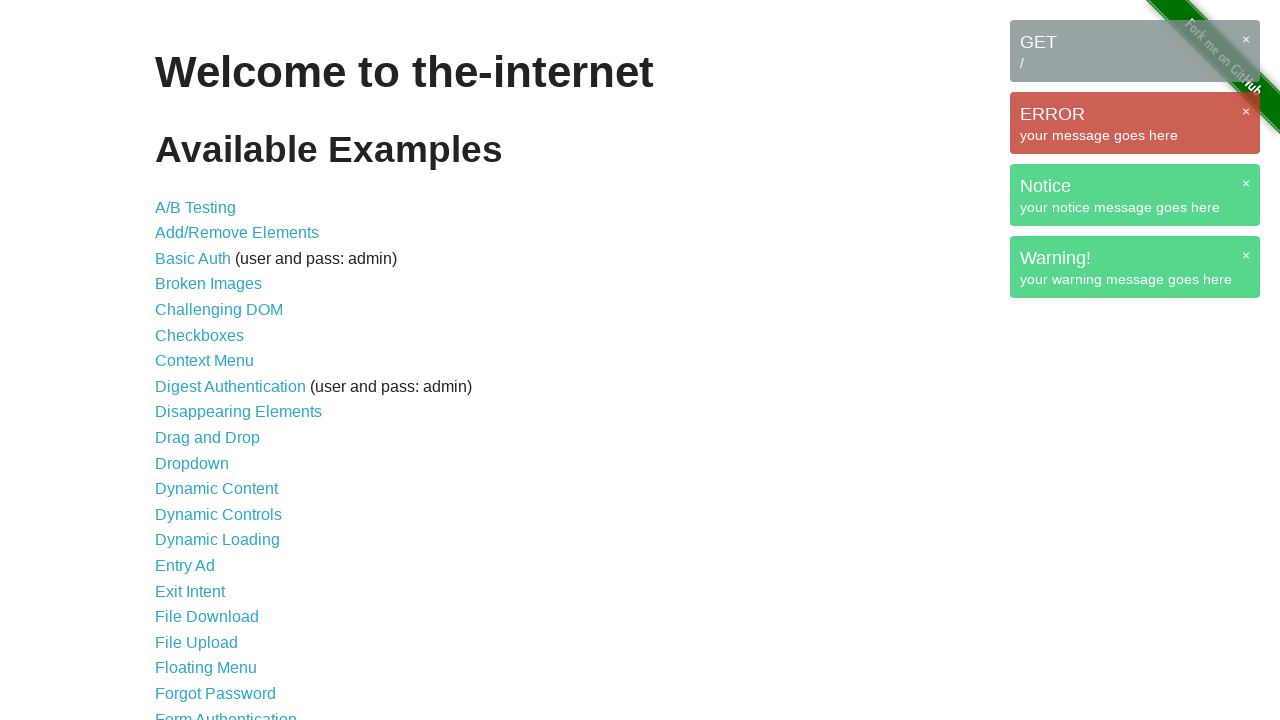